Tests that other controls are hidden when a todo item is in edit mode.

Starting URL: https://demo.playwright.dev/todomvc

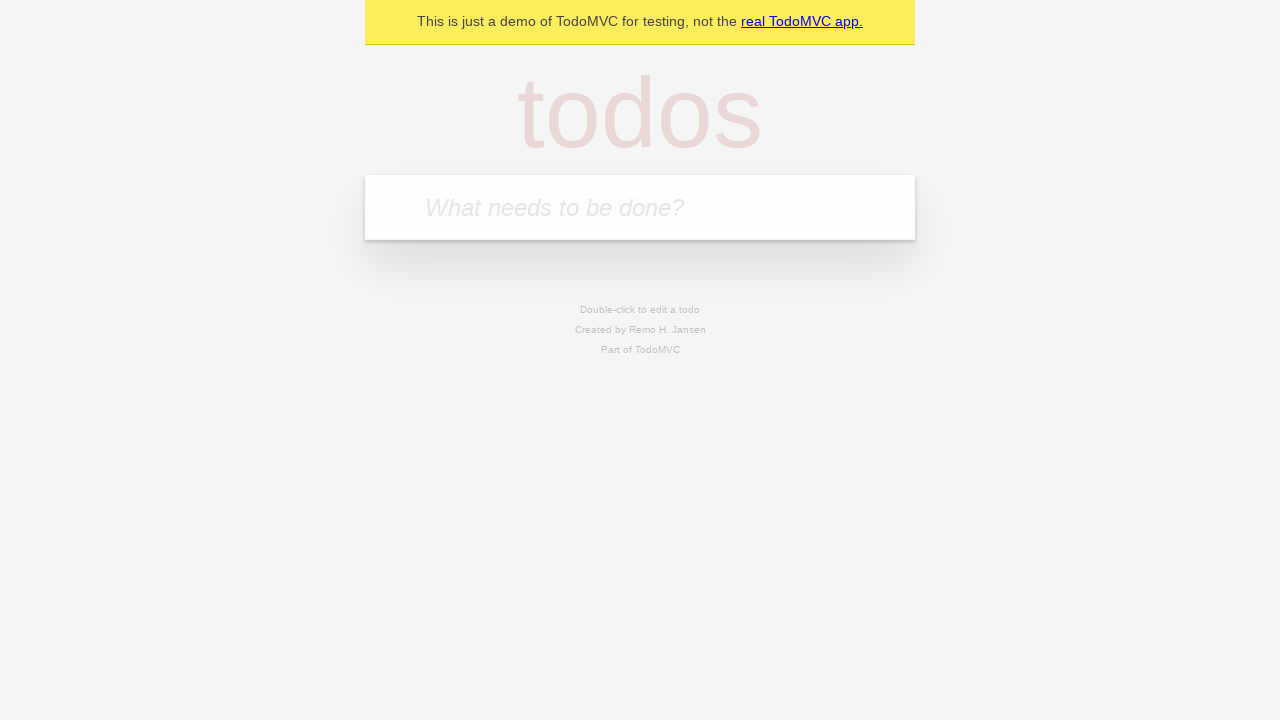

Filled first todo input with 'buy some cheese' on .new-todo
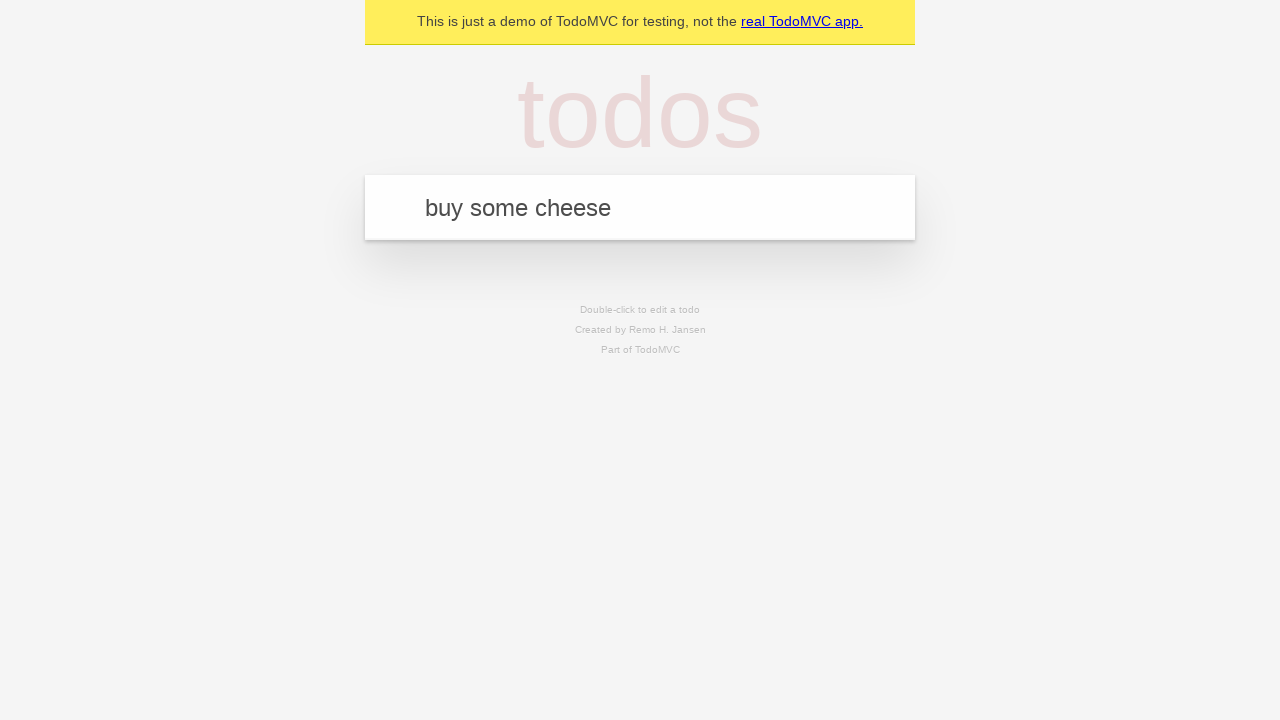

Pressed Enter to create first todo on .new-todo
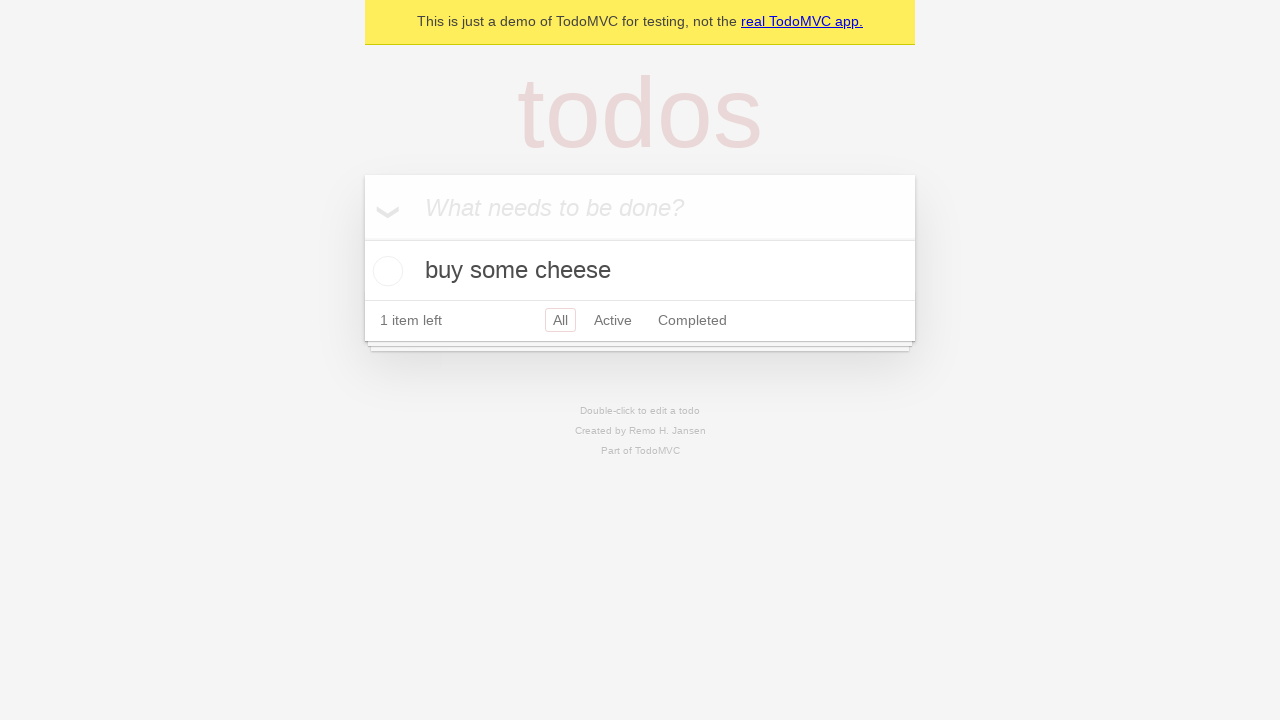

Filled second todo input with 'feed the cat' on .new-todo
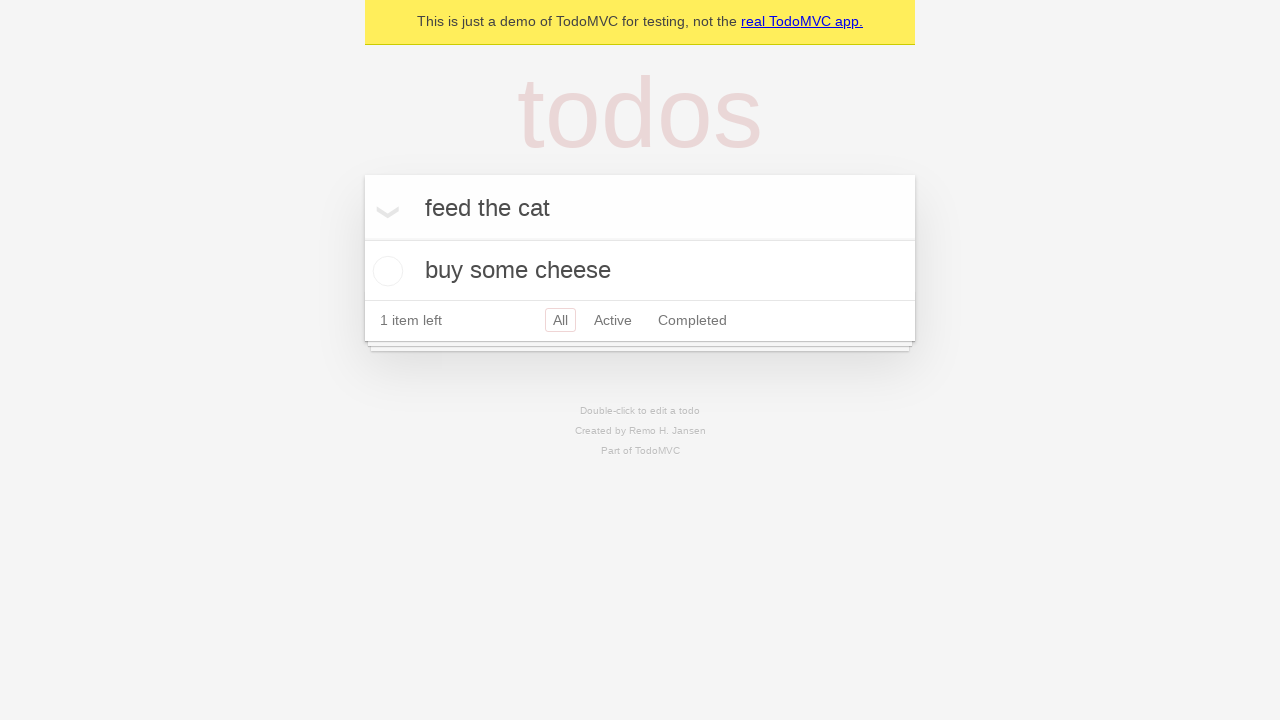

Pressed Enter to create second todo on .new-todo
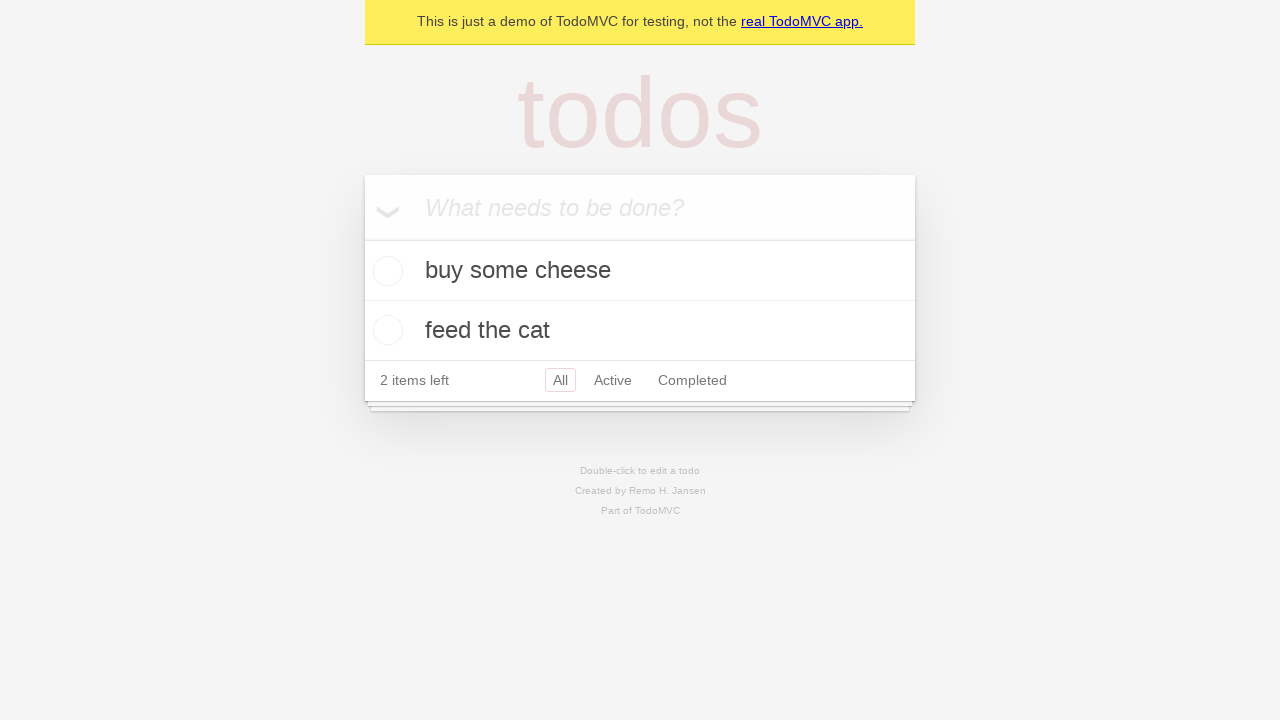

Filled third todo input with 'book a doctors appointment' on .new-todo
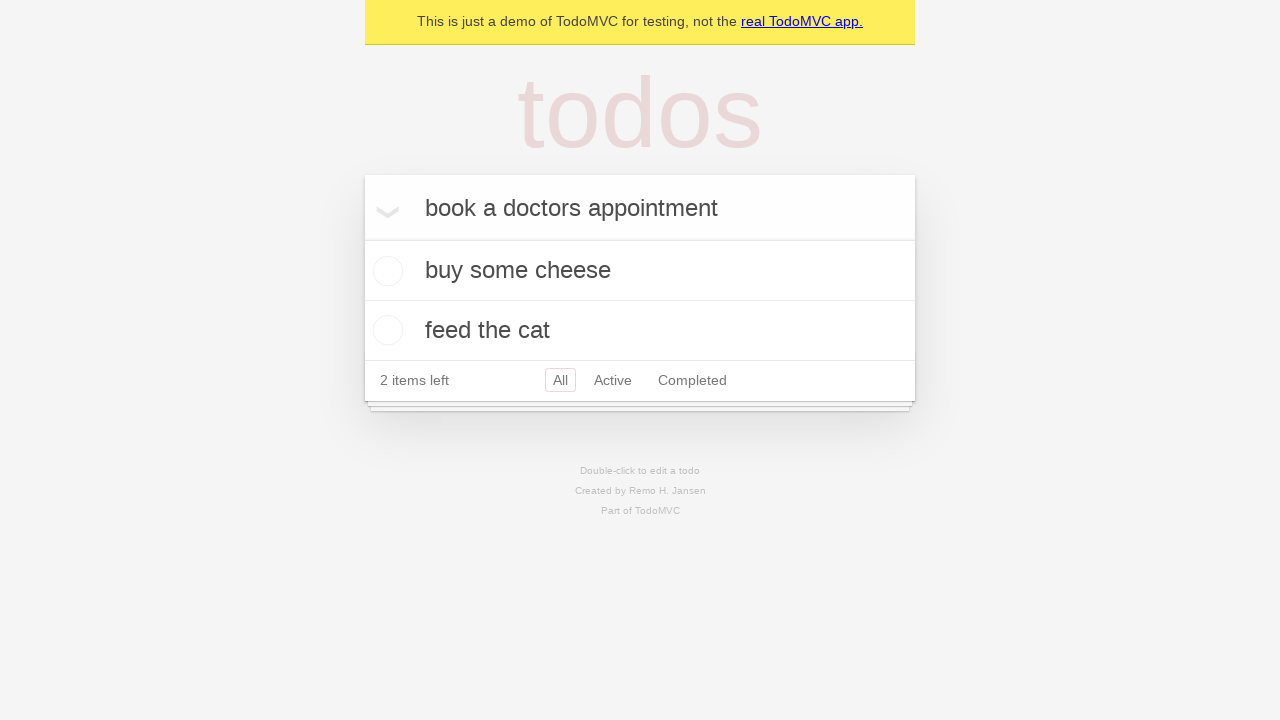

Pressed Enter to create third todo on .new-todo
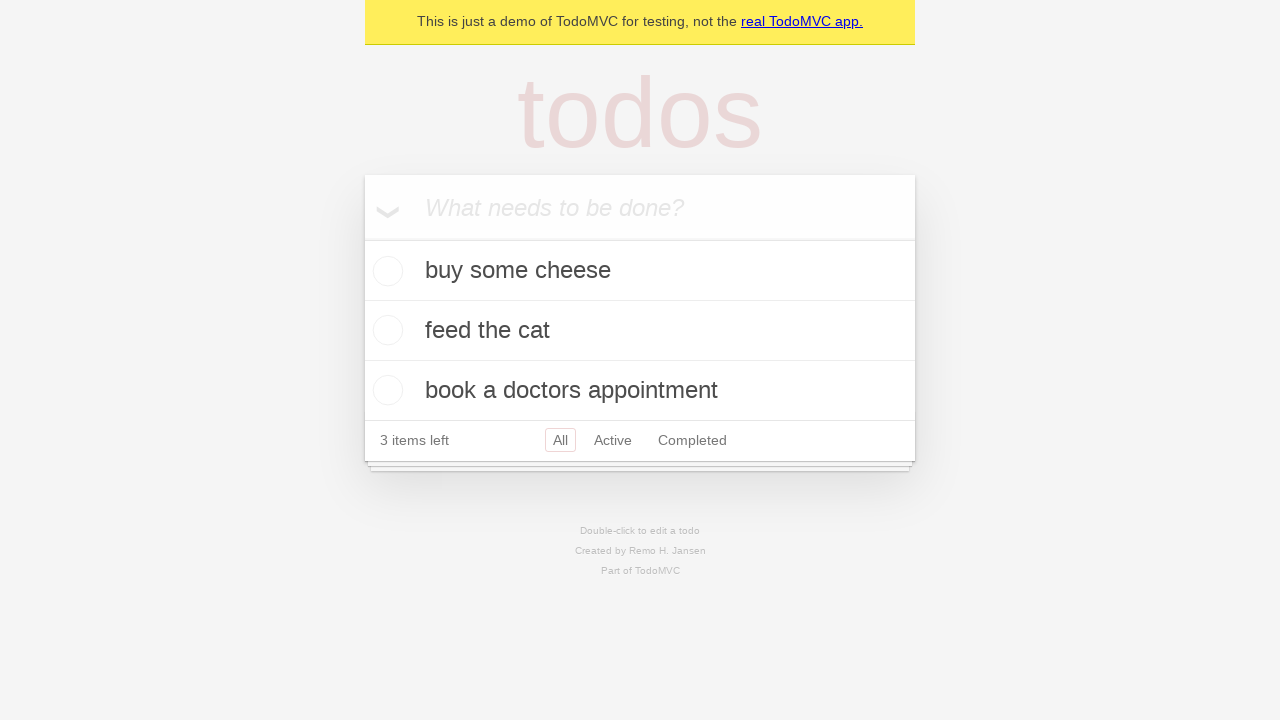

Double-clicked second todo item to enter edit mode at (640, 331) on .todo-list li >> nth=1
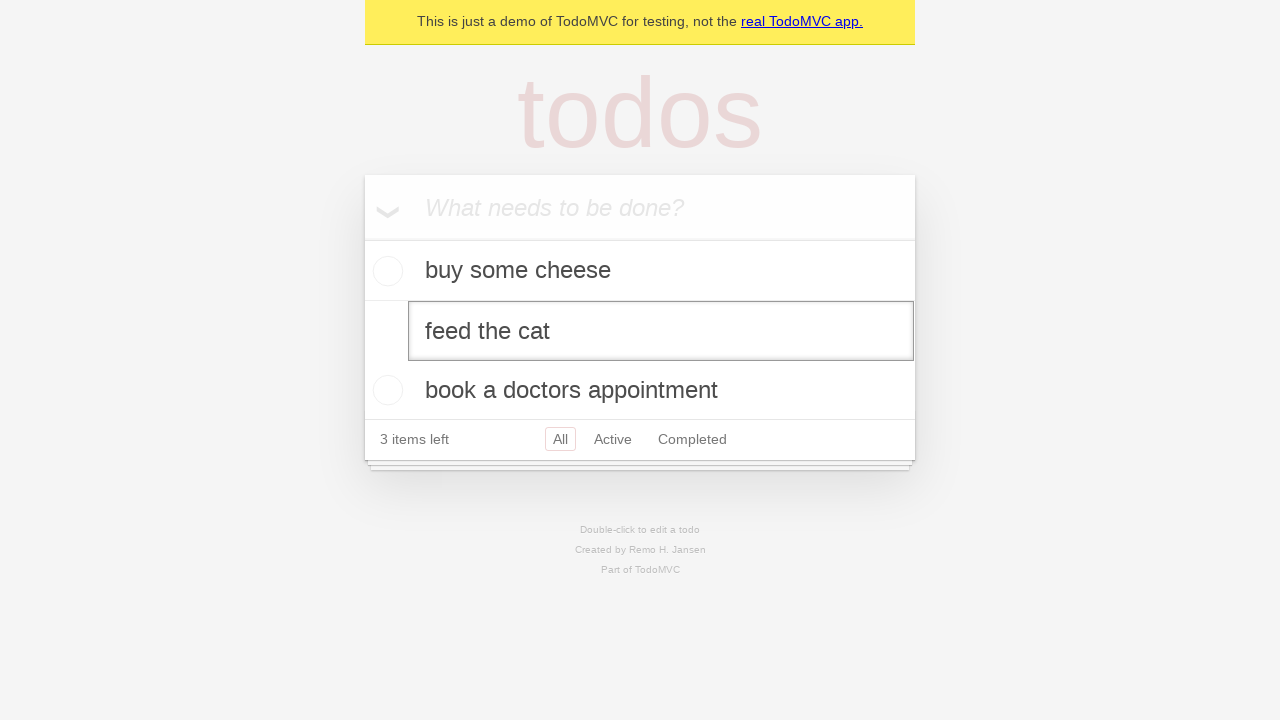

Verified second todo entered editing mode with .editing class
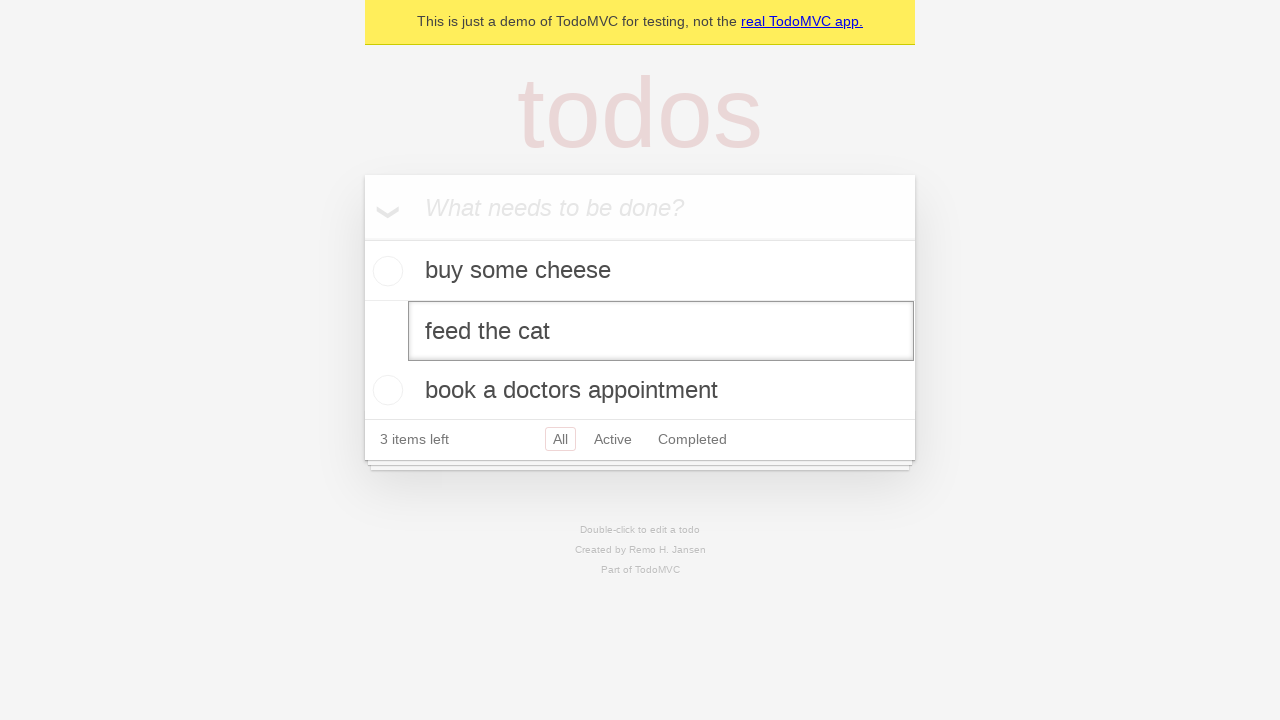

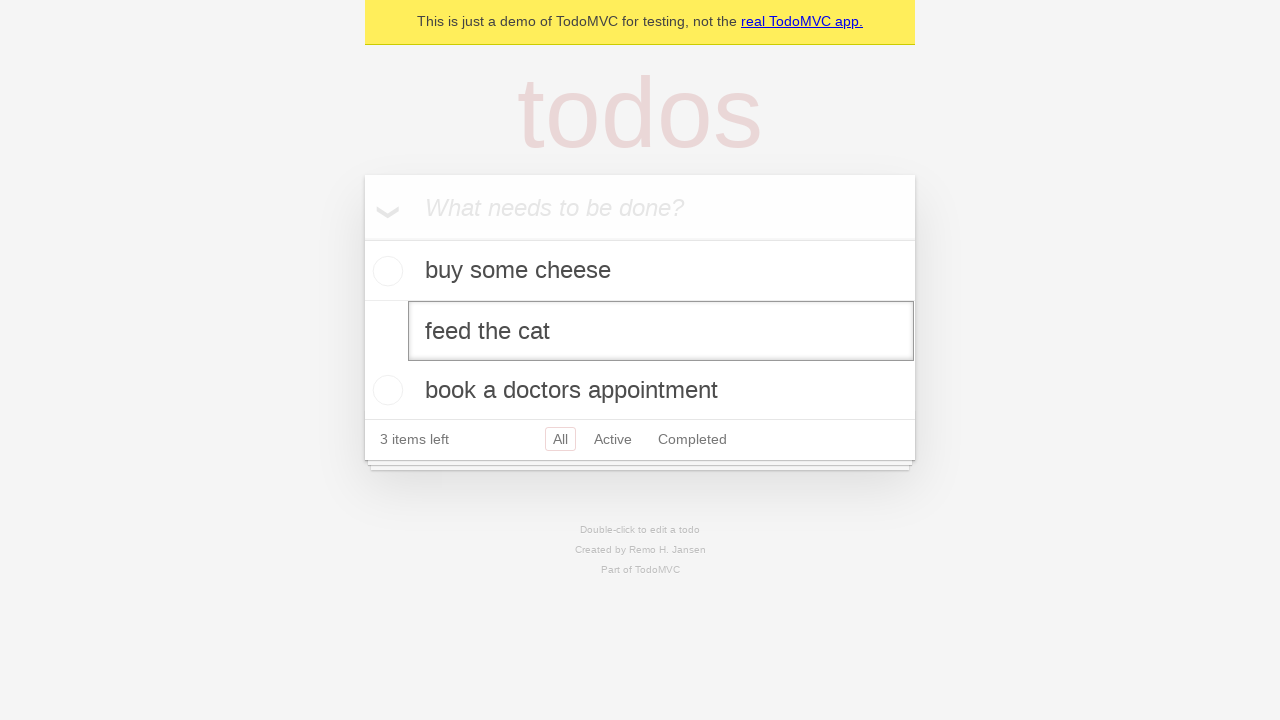